Clicks on the Monitors category to filter products

Starting URL: https://www.demoblaze.com/

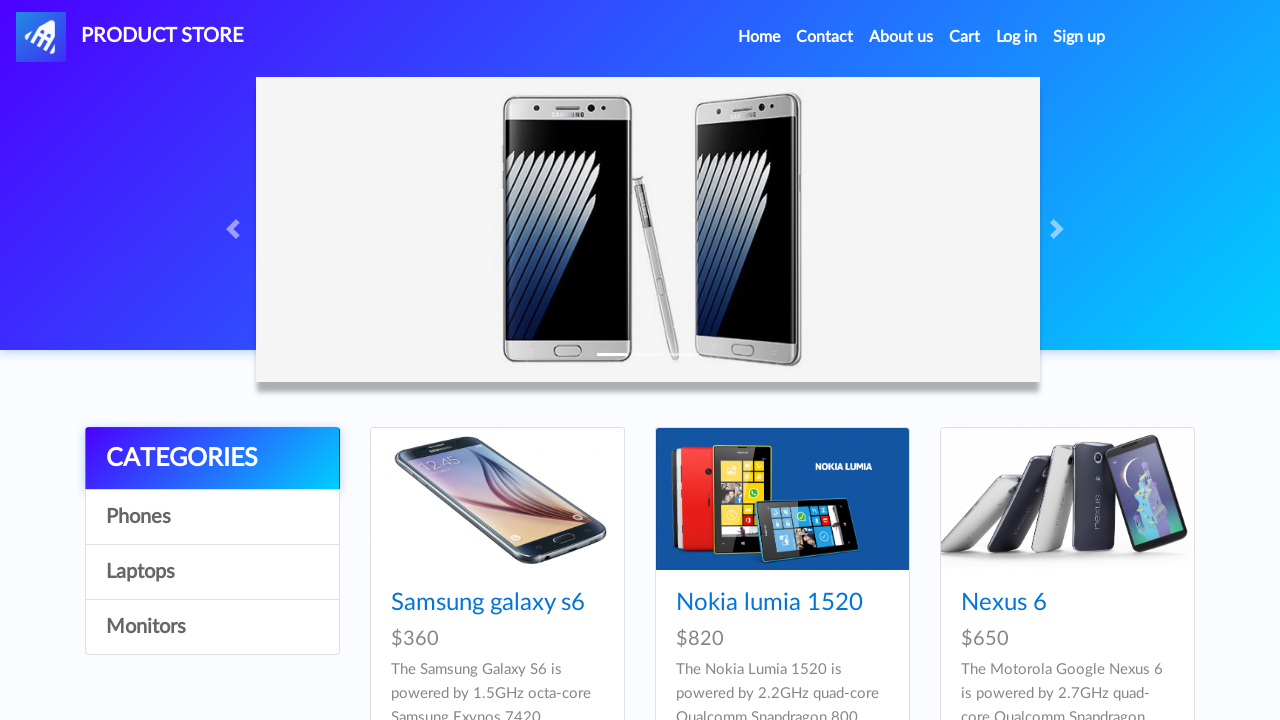

Clicked on the Monitors category to filter products at (212, 627) on xpath=//a[.='Monitors']
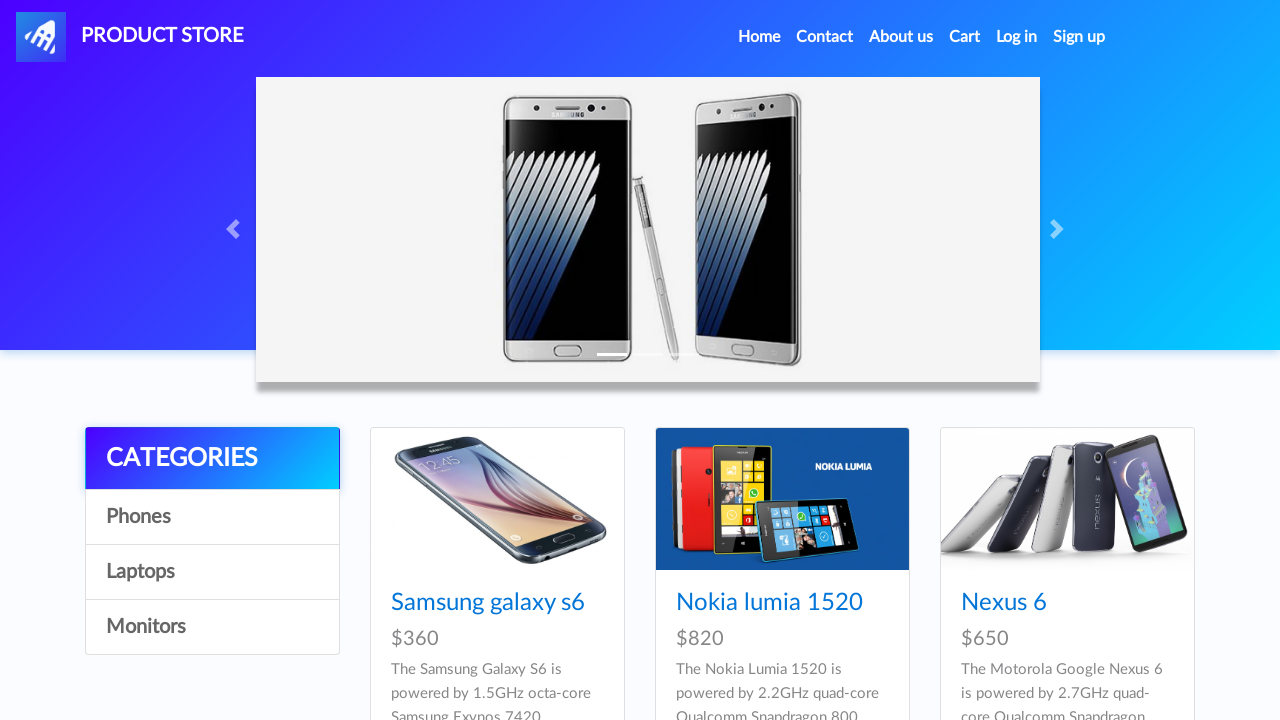

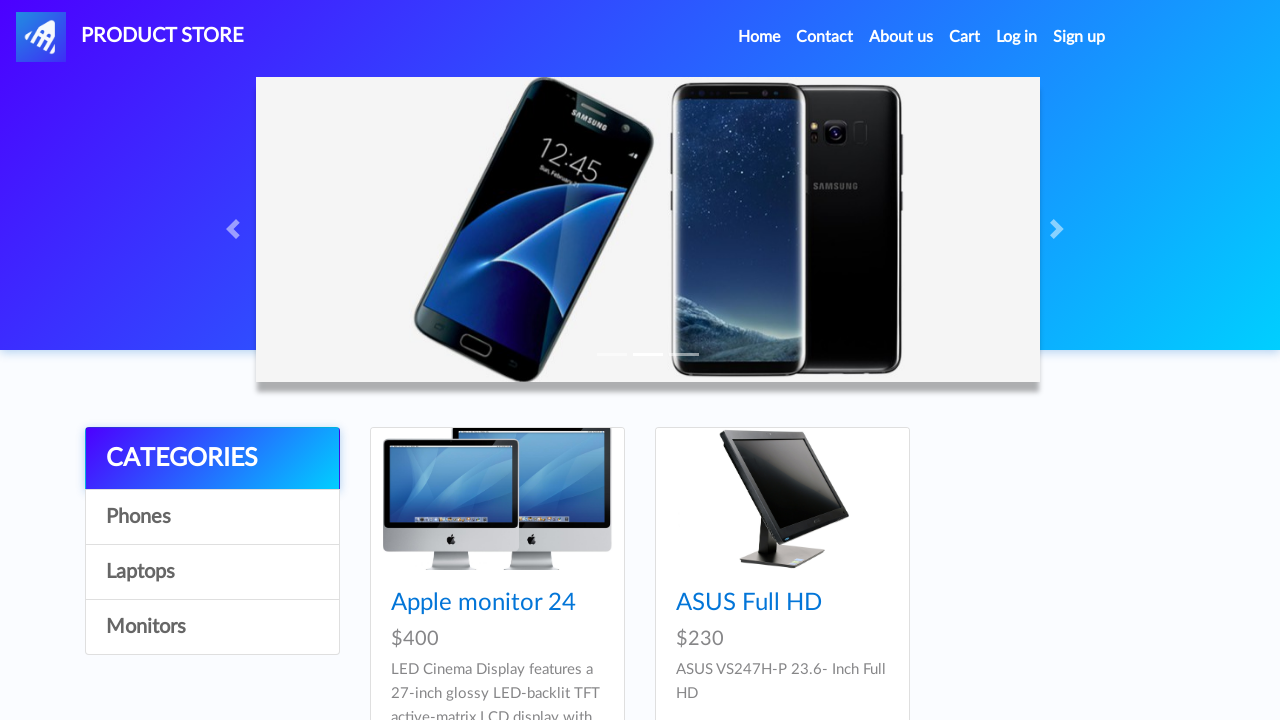